Tests form validation when date field is left empty, expecting an error message to be displayed

Starting URL: https://elenarivero.github.io/ejercicio3/index.html

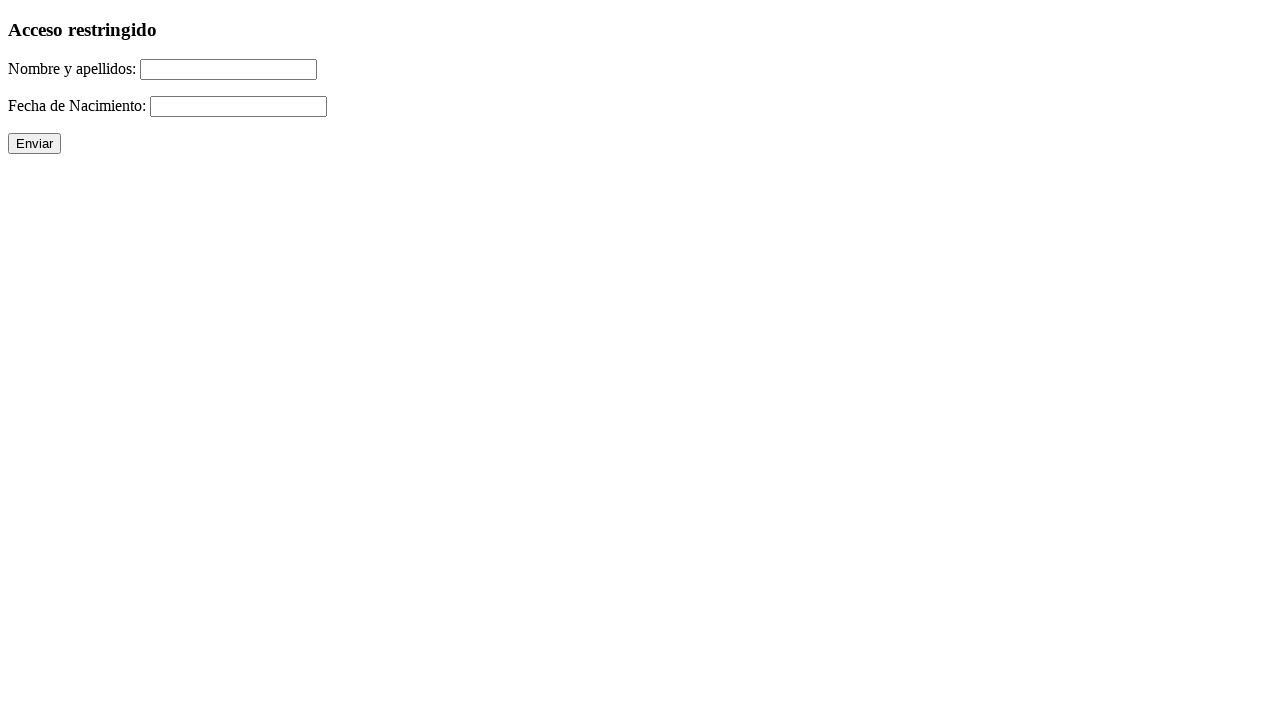

Navigated to form validation test page
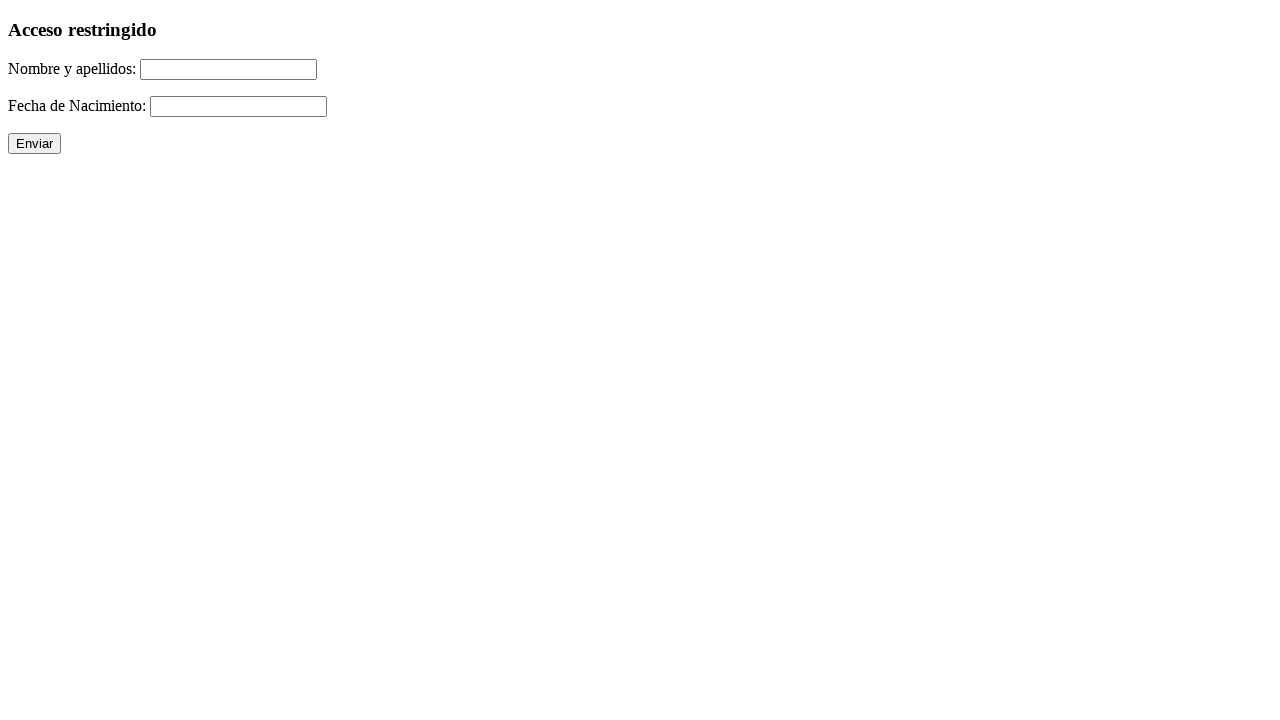

Filled name field with 'Raul Romera Pavon' on #nomap
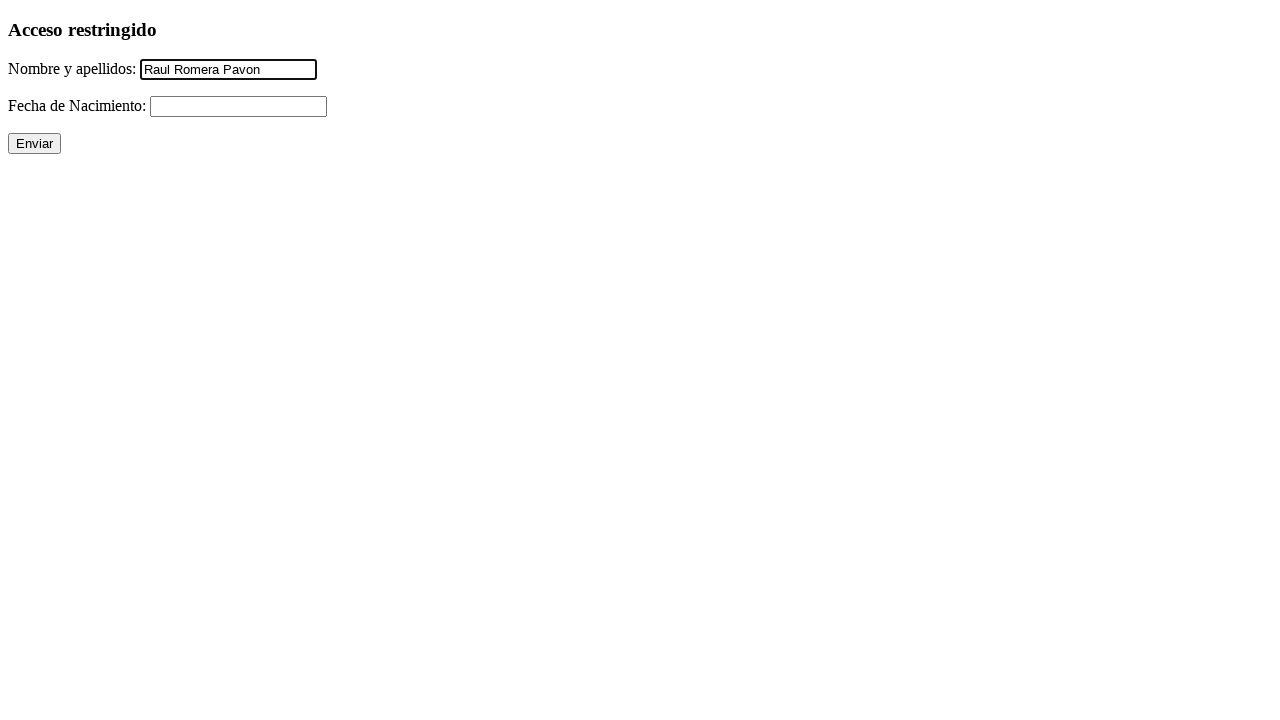

Cleared date field to leave it empty on #fecha
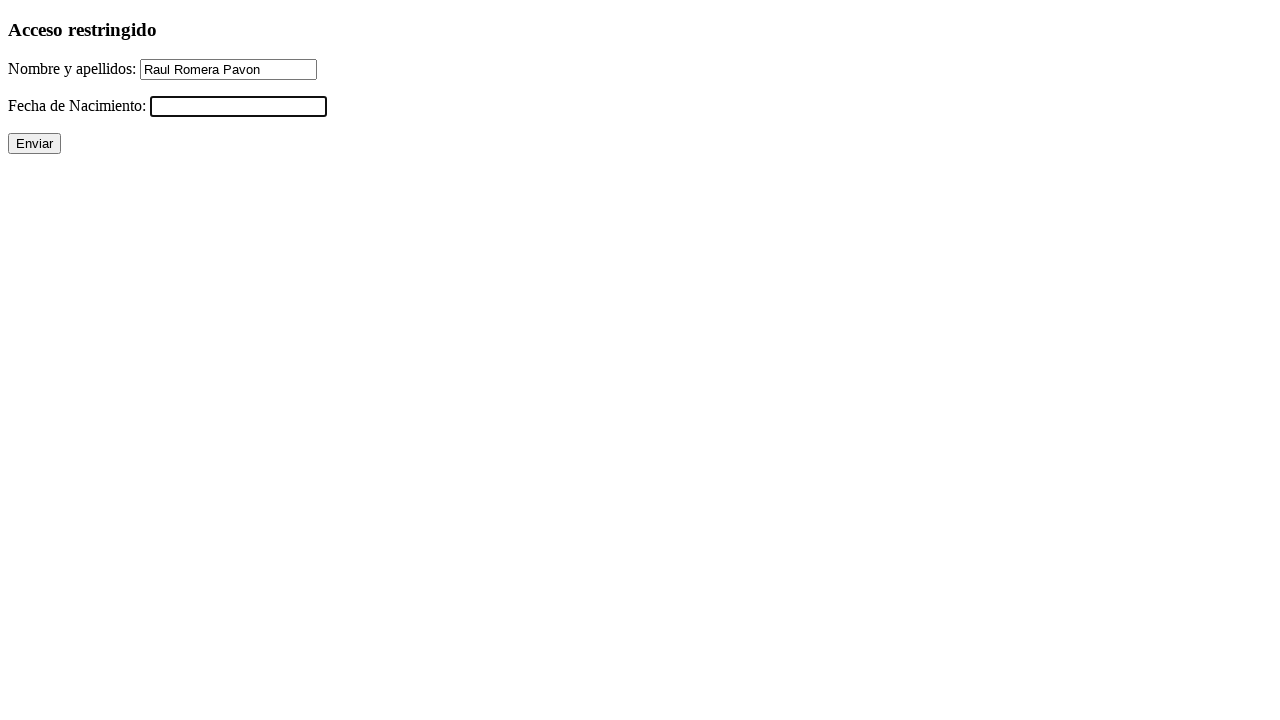

Clicked submit button with empty date field at (34, 144) on xpath=//p/input[@type='submit']
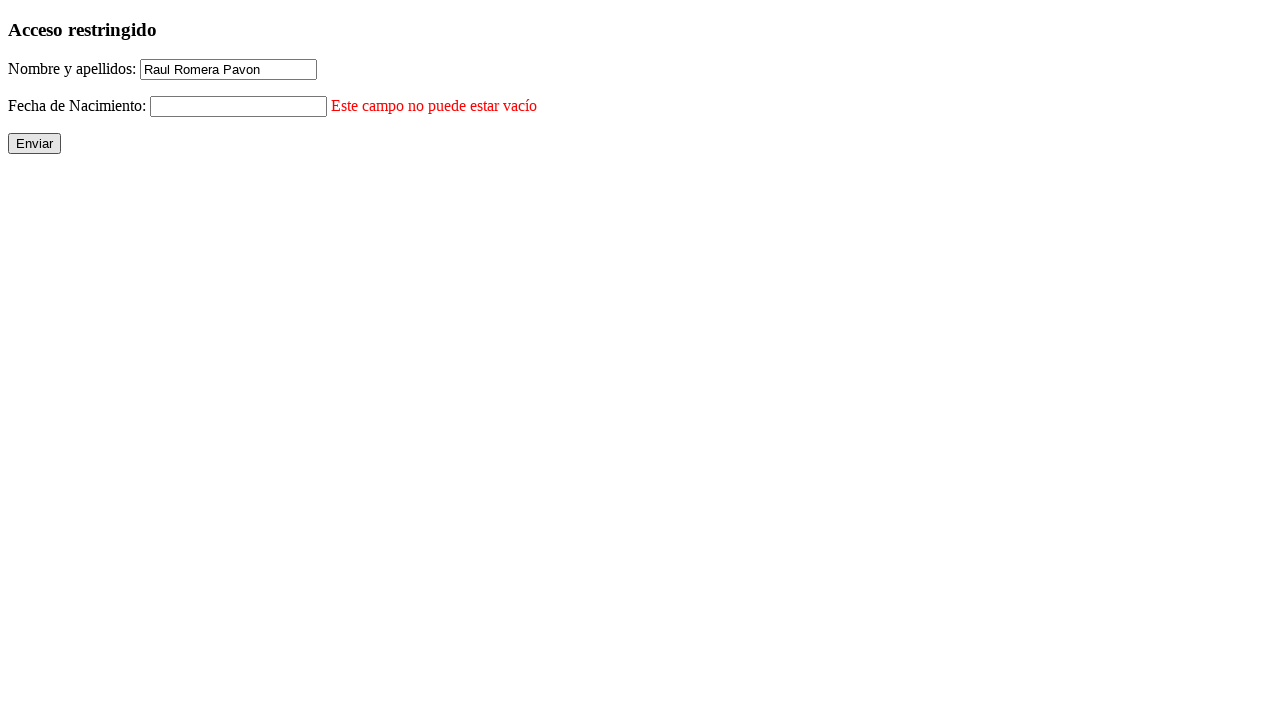

Date error message appeared as expected
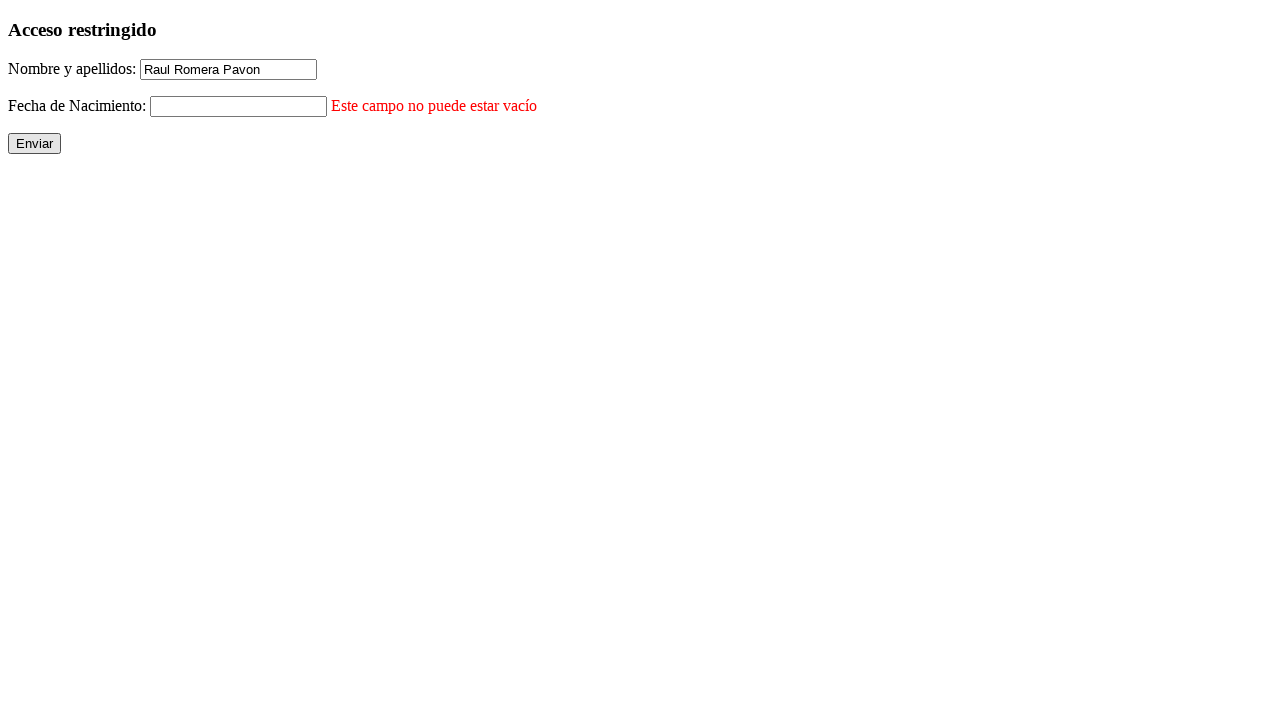

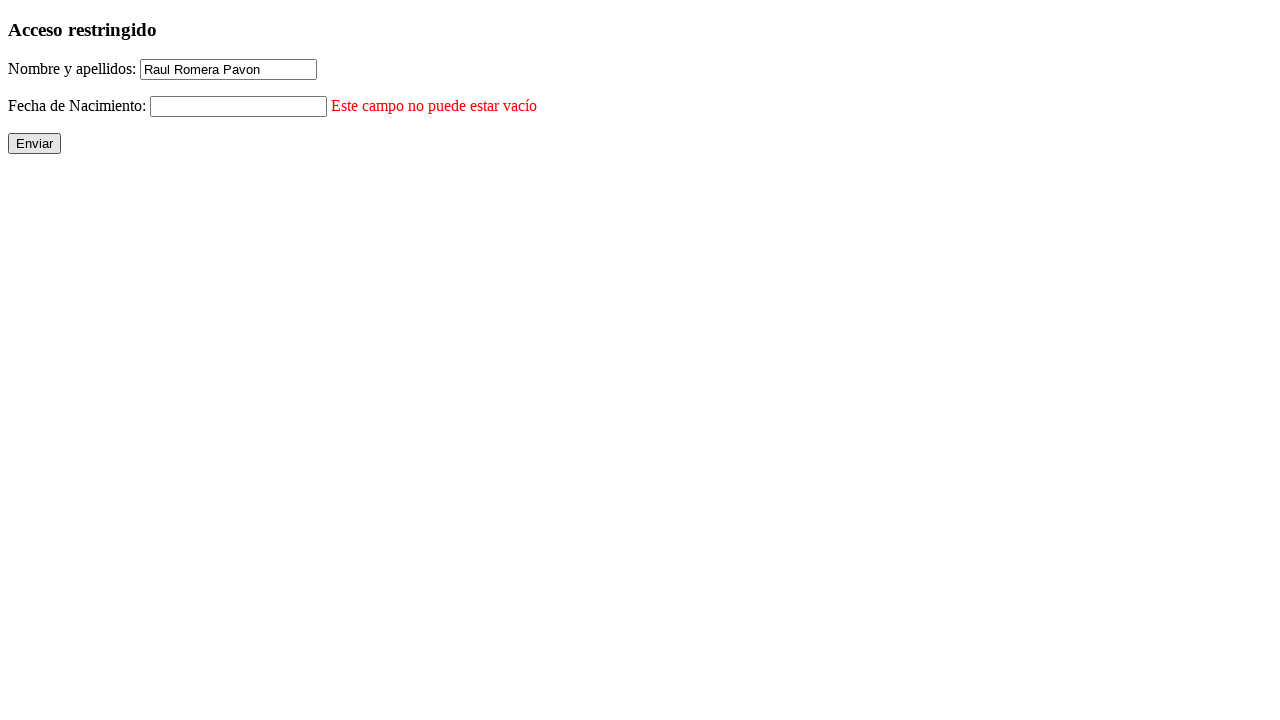